Tests dynamic element appearance by clicking a button and waiting for a paragraph element to appear, then verifying its text content.

Starting URL: https://testeroprogramowania.github.io/selenium/wait2.html

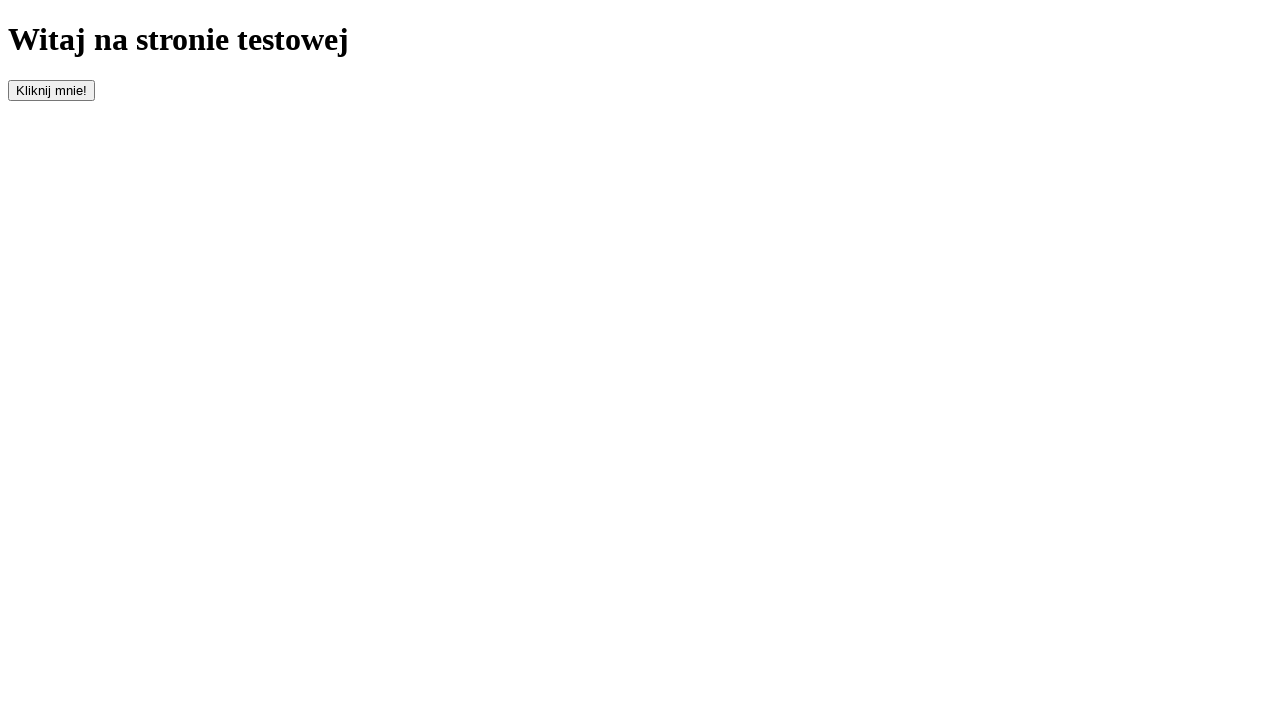

Navigated to wait2.html test page
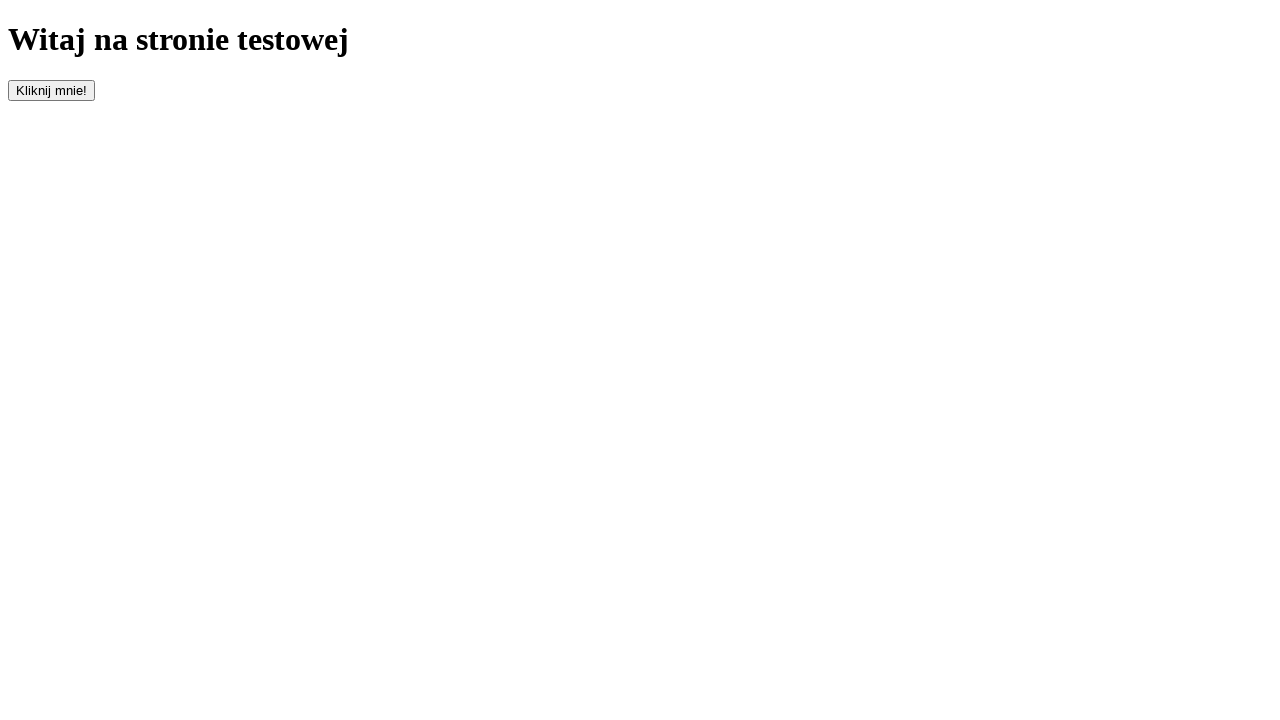

Clicked button with id 'clickOnMe' to trigger element appearance at (52, 90) on #clickOnMe
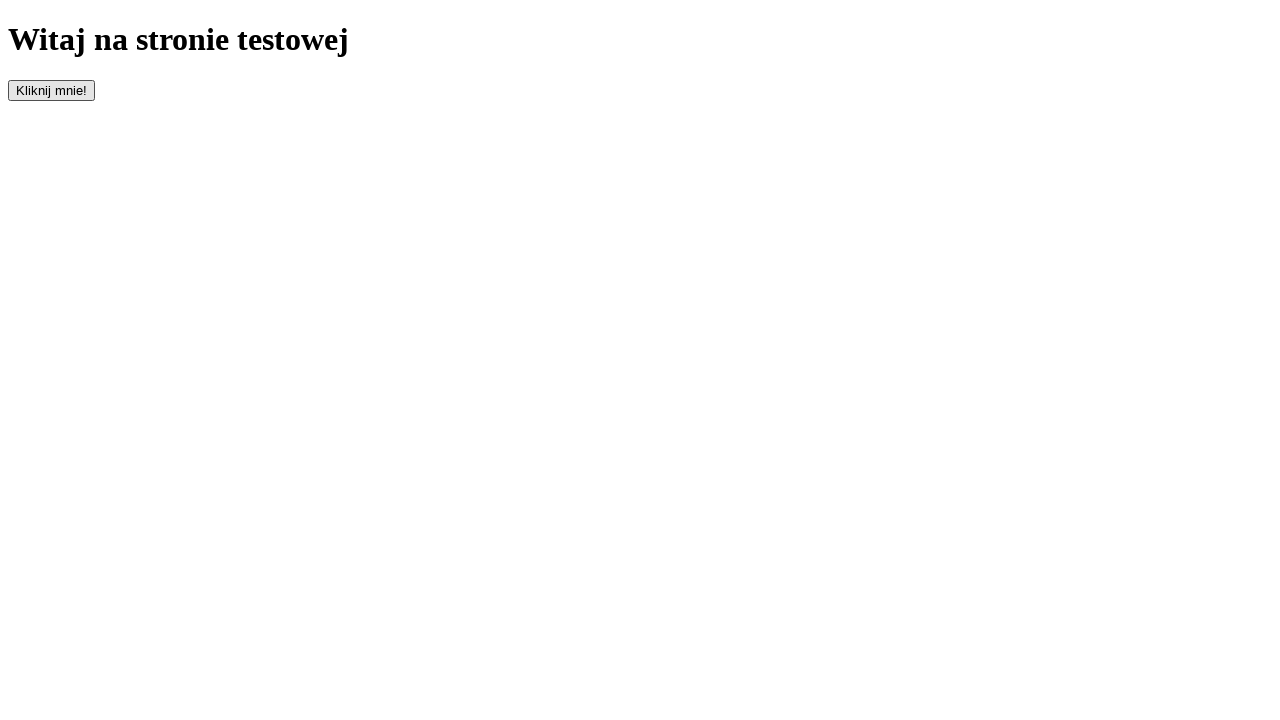

Paragraph element appeared on the page
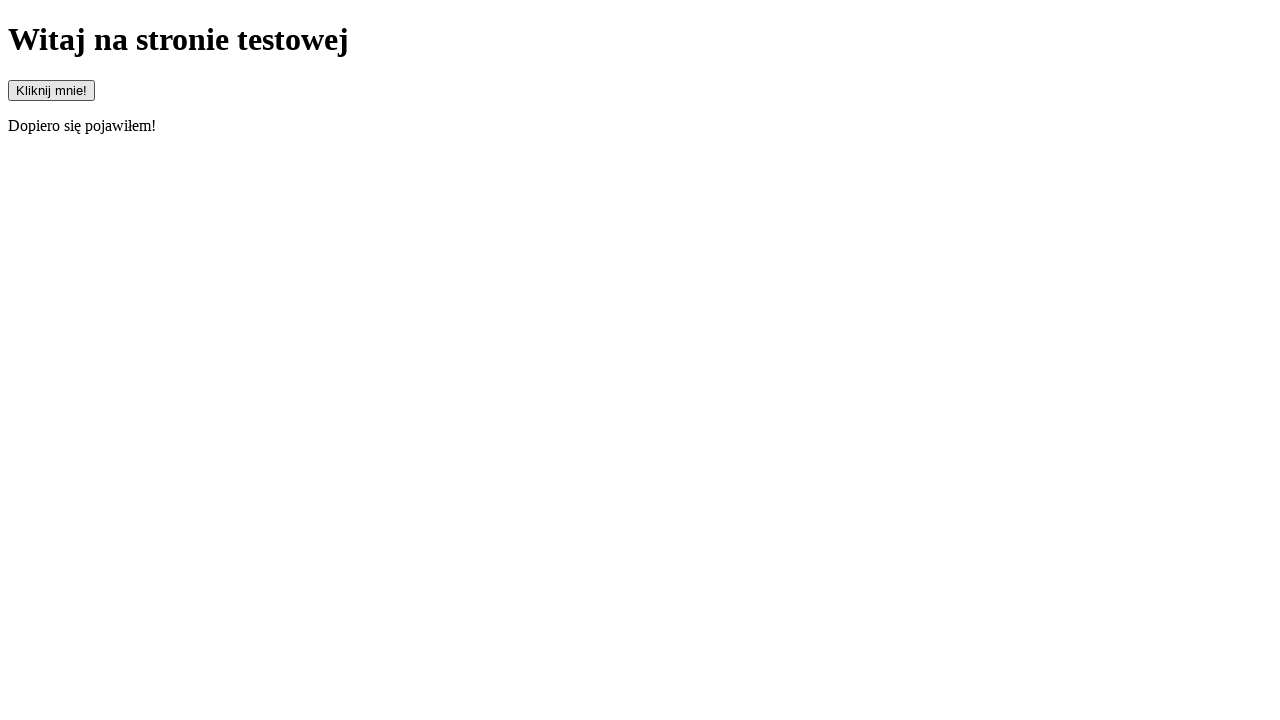

Retrieved paragraph text content: 'Dopiero się pojawiłem!'
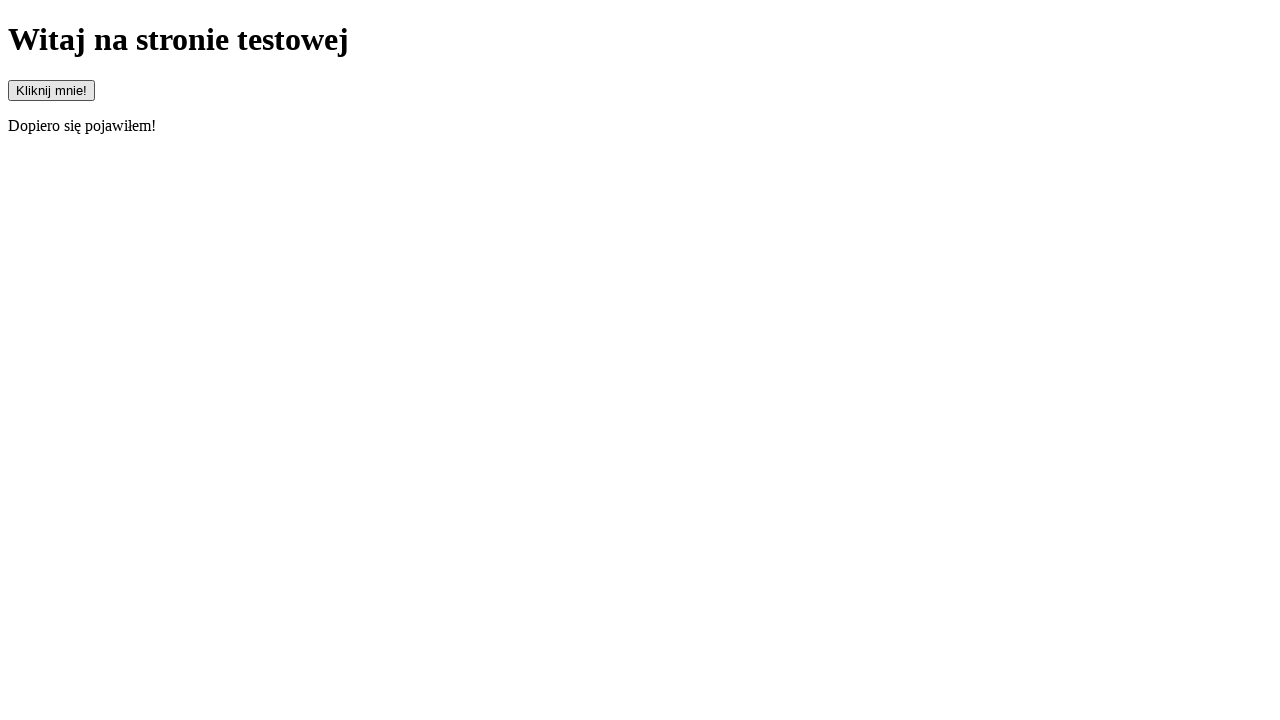

Verified paragraph text matches expected content 'Dopiero się pojawiłem!'
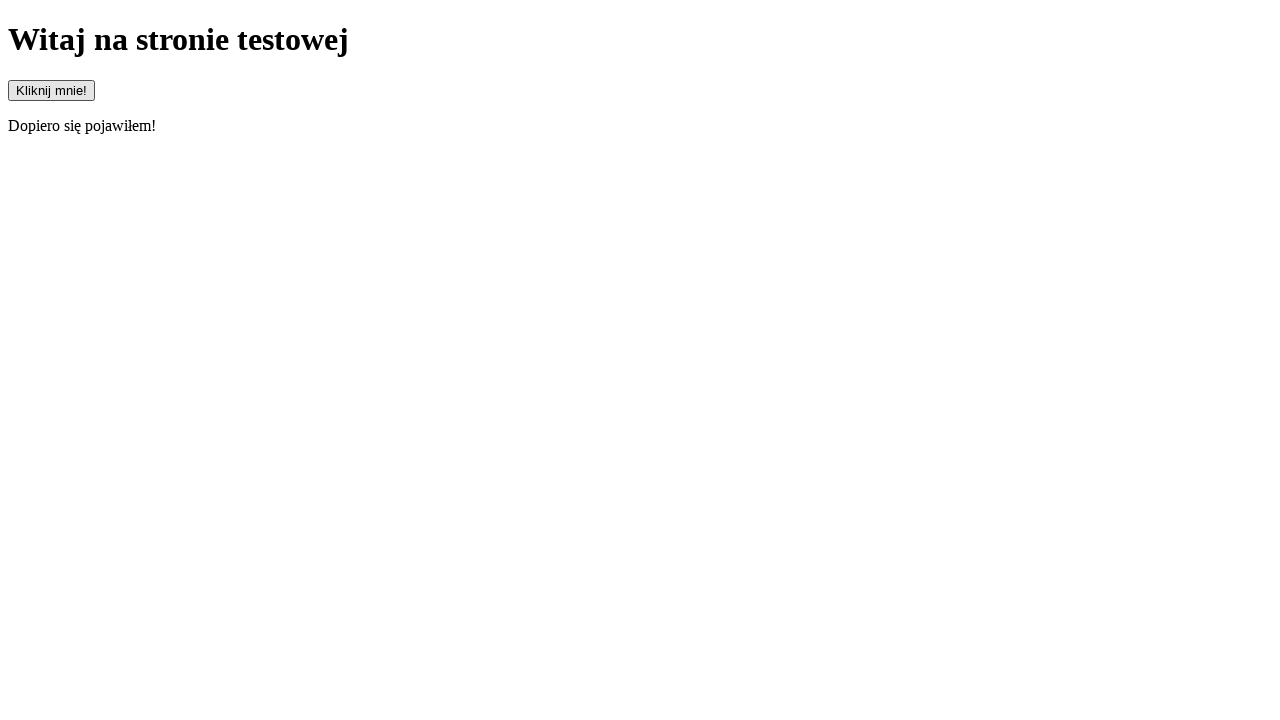

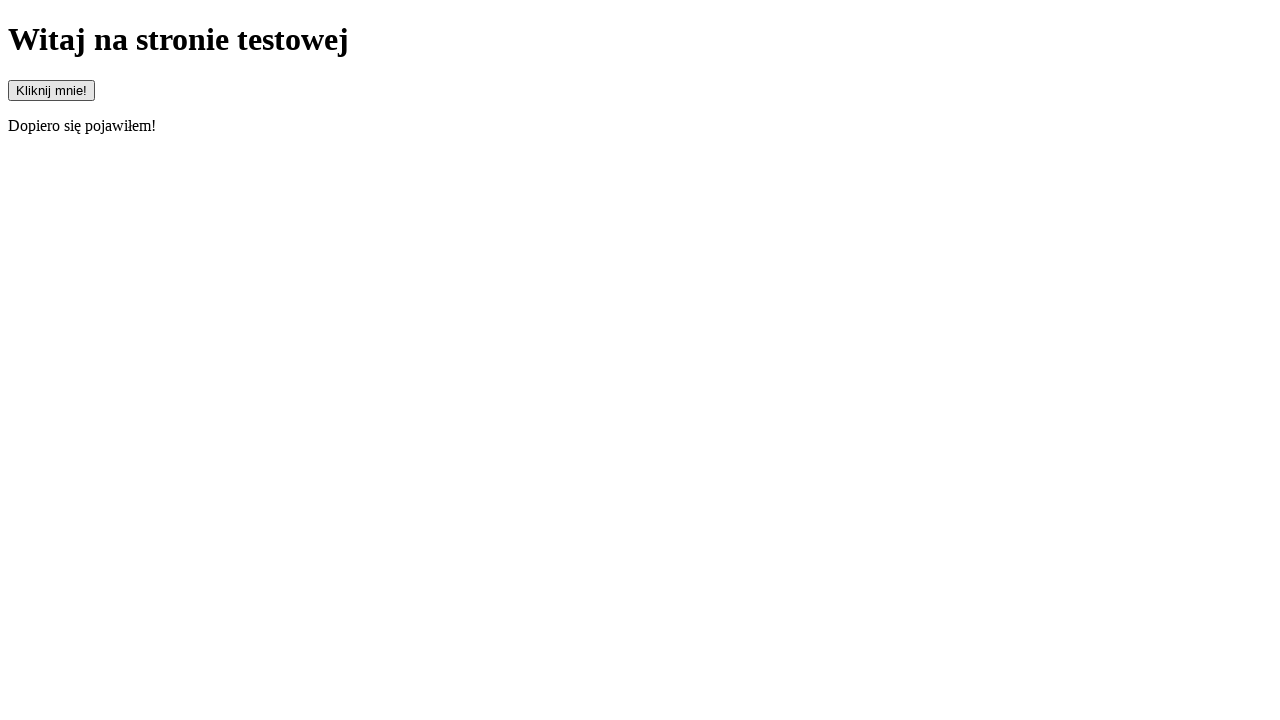